Validates shipment dropdown by clicking on it and selecting the Pick up option

Starting URL: https://techglobal-training.com/frontend/dropdowns

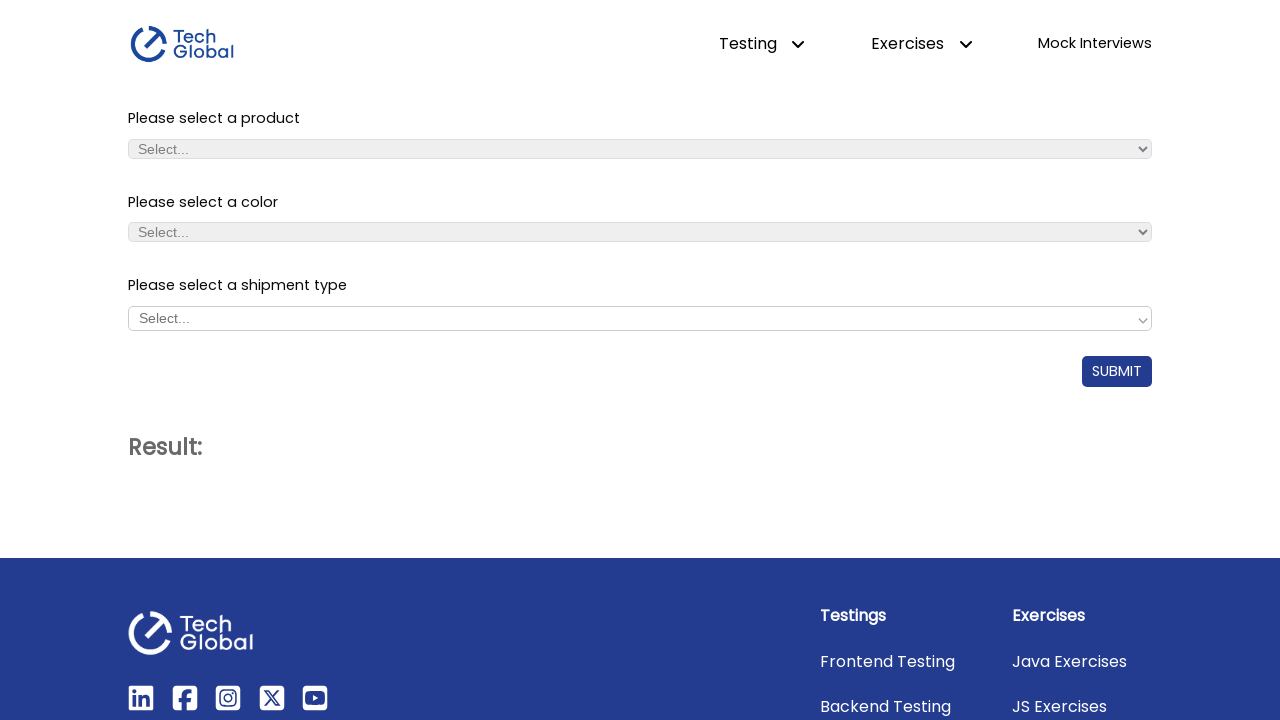

Clicked on shipment dropdown to open it at (640, 318) on #shipment_dropdown
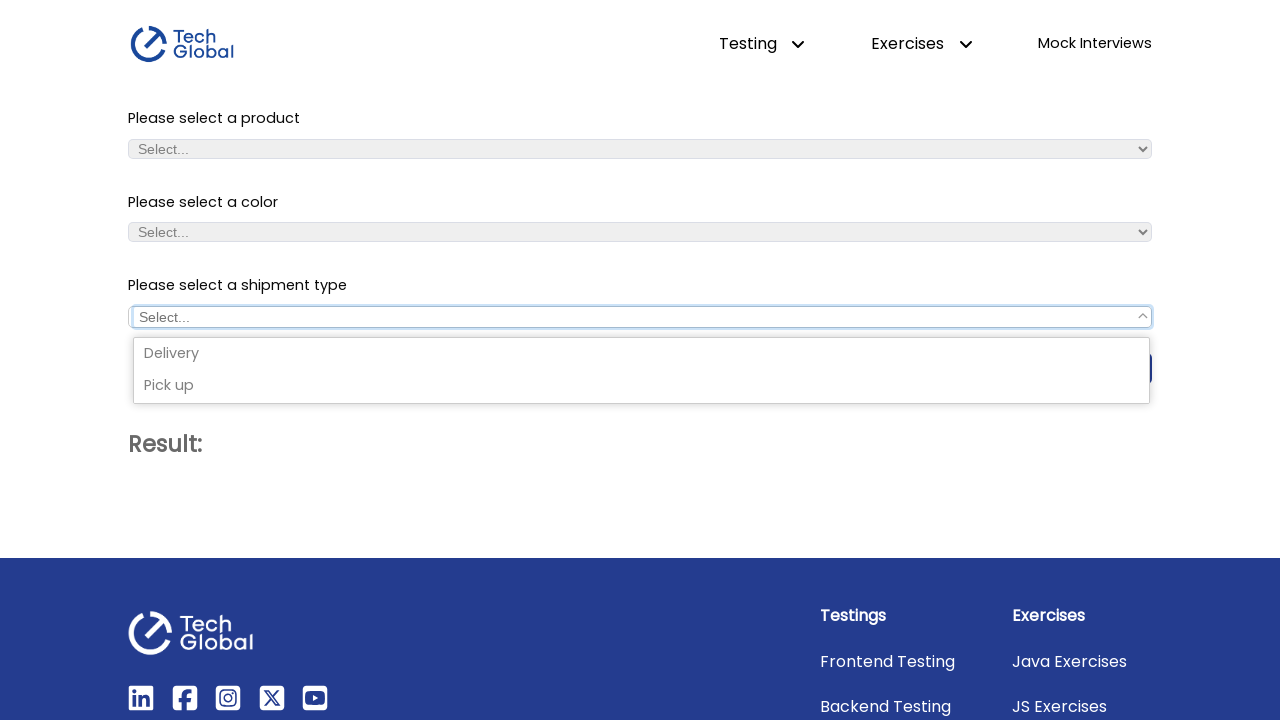

Selected 'Pick up' option from the dropdown at (642, 386) on span[role='option']:has-text('Pick up')
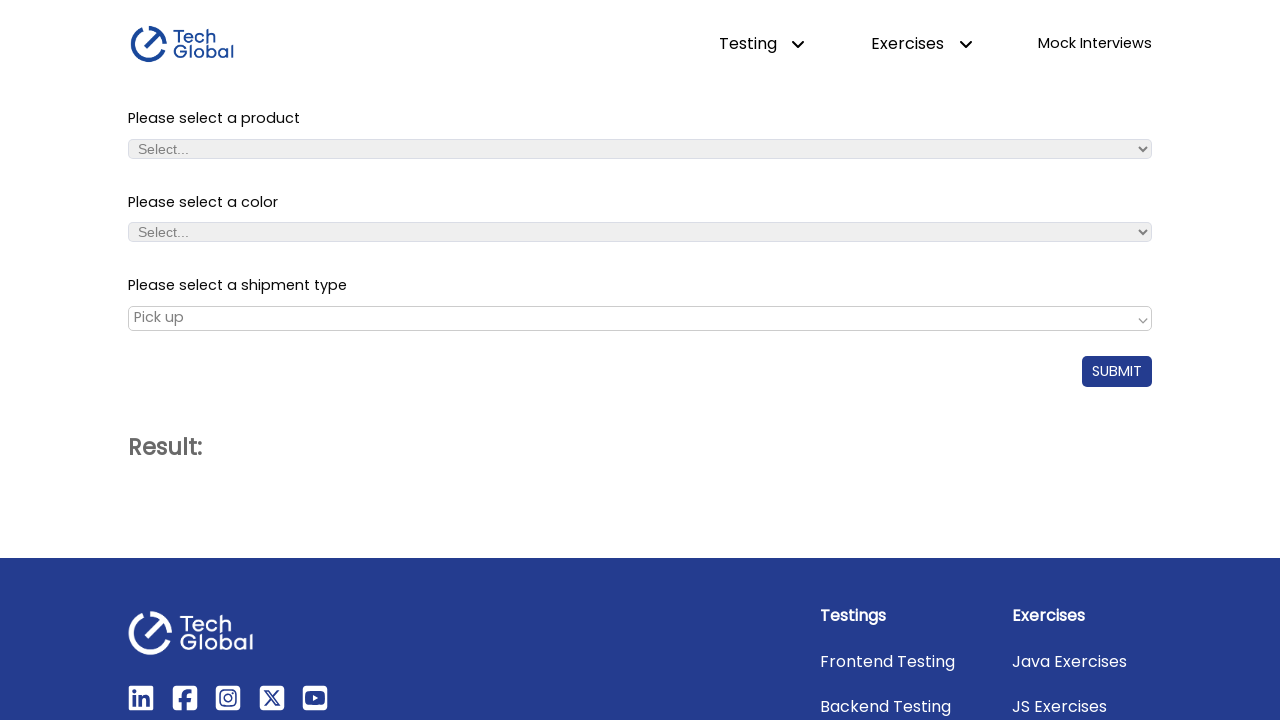

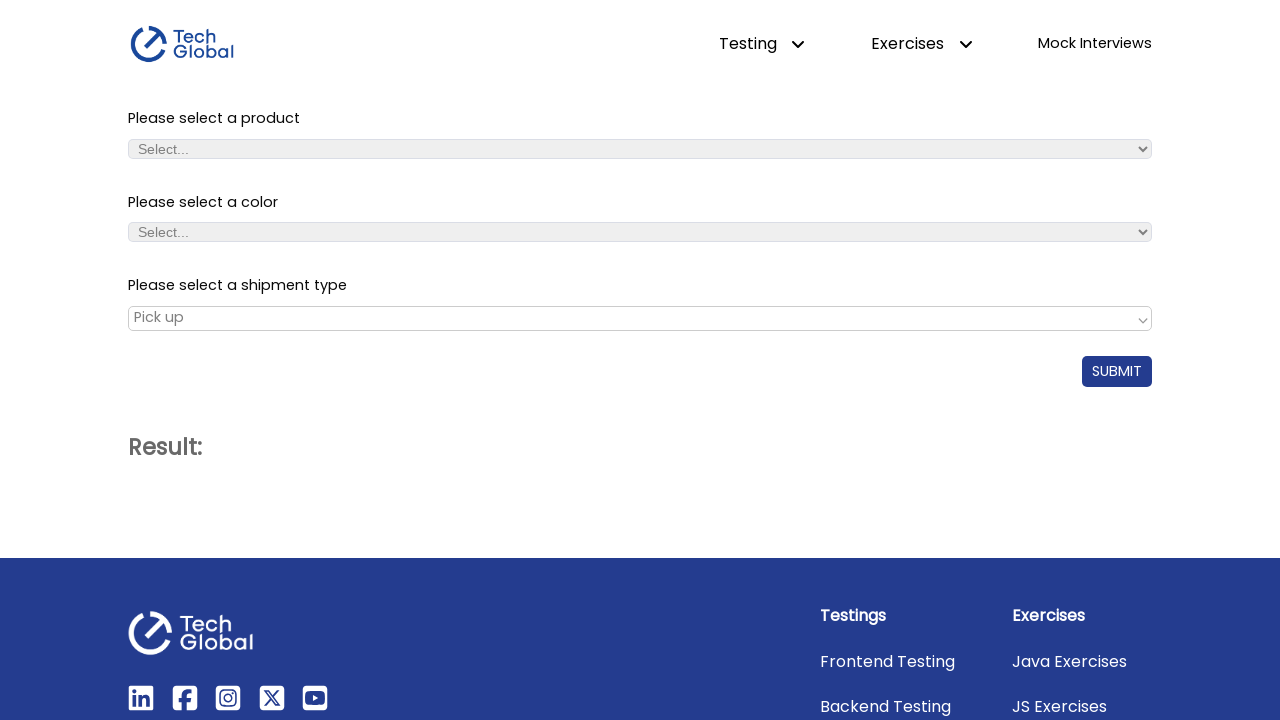